Waits for the price to drop to $100, clicks book button, solves a mathematical problem and submits the answer

Starting URL: http://suninjuly.github.io/explicit_wait2.html

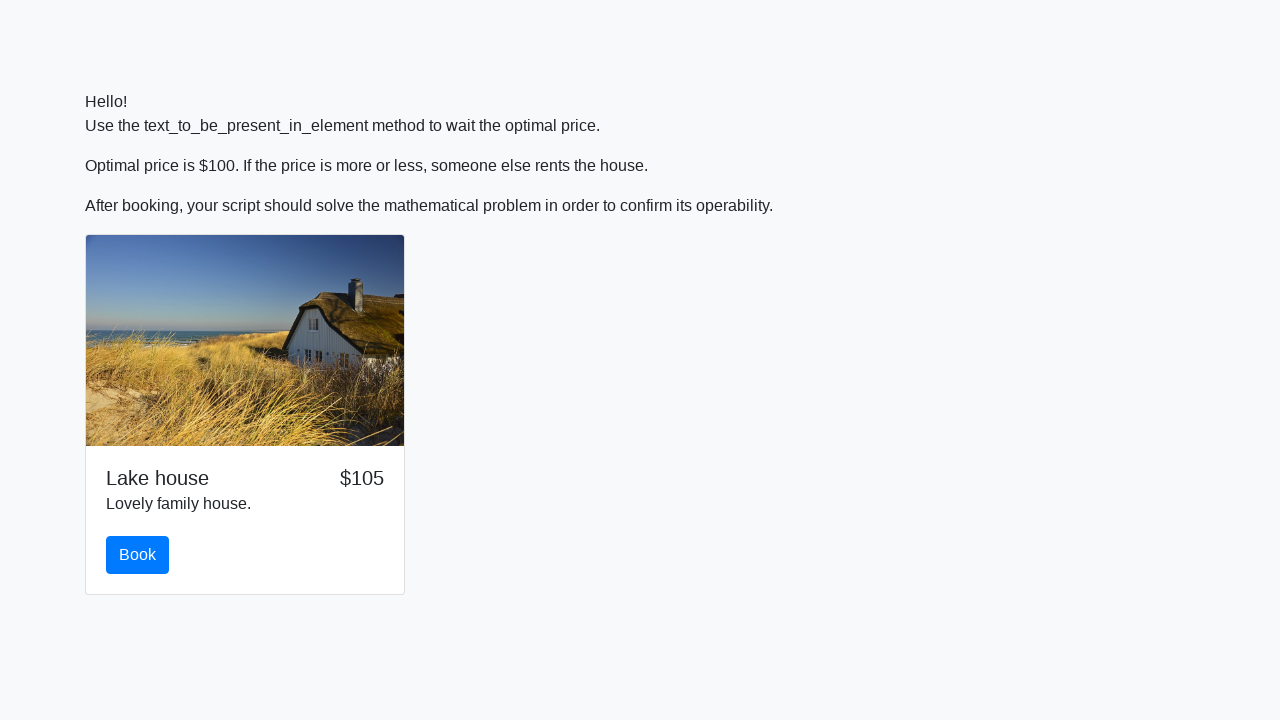

Waited for price to drop to $100
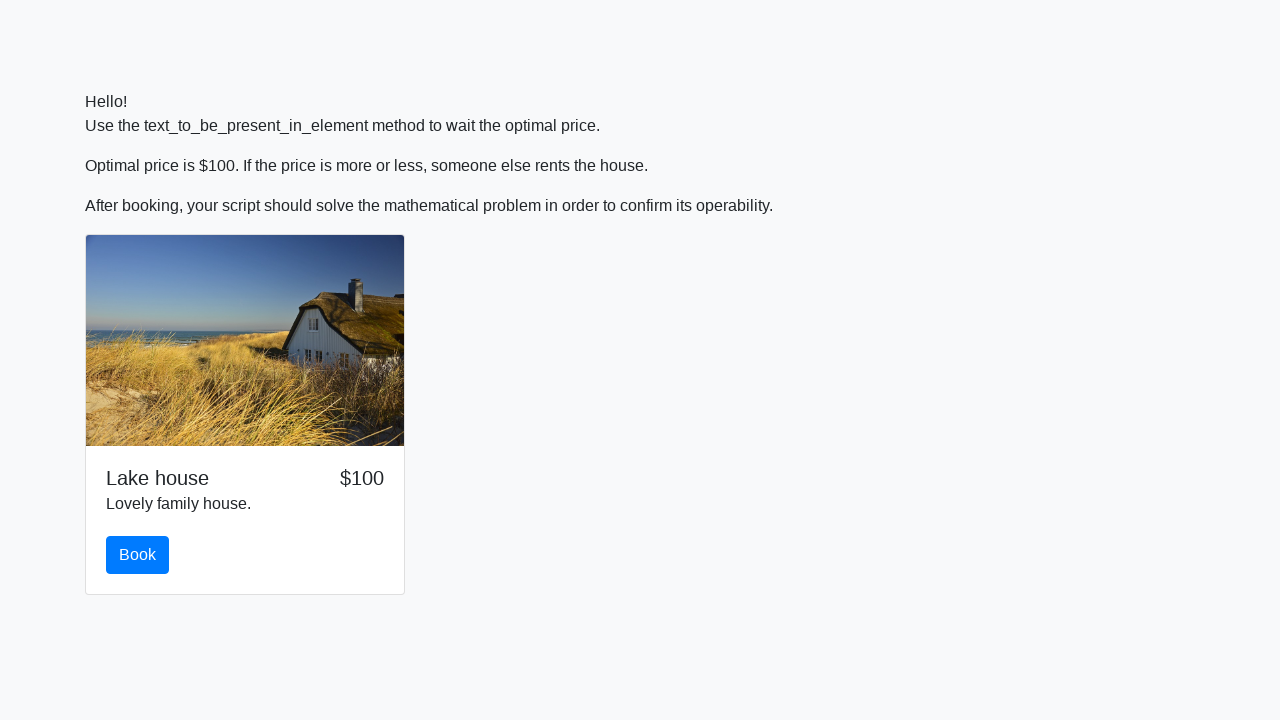

Clicked book button at (138, 555) on #book
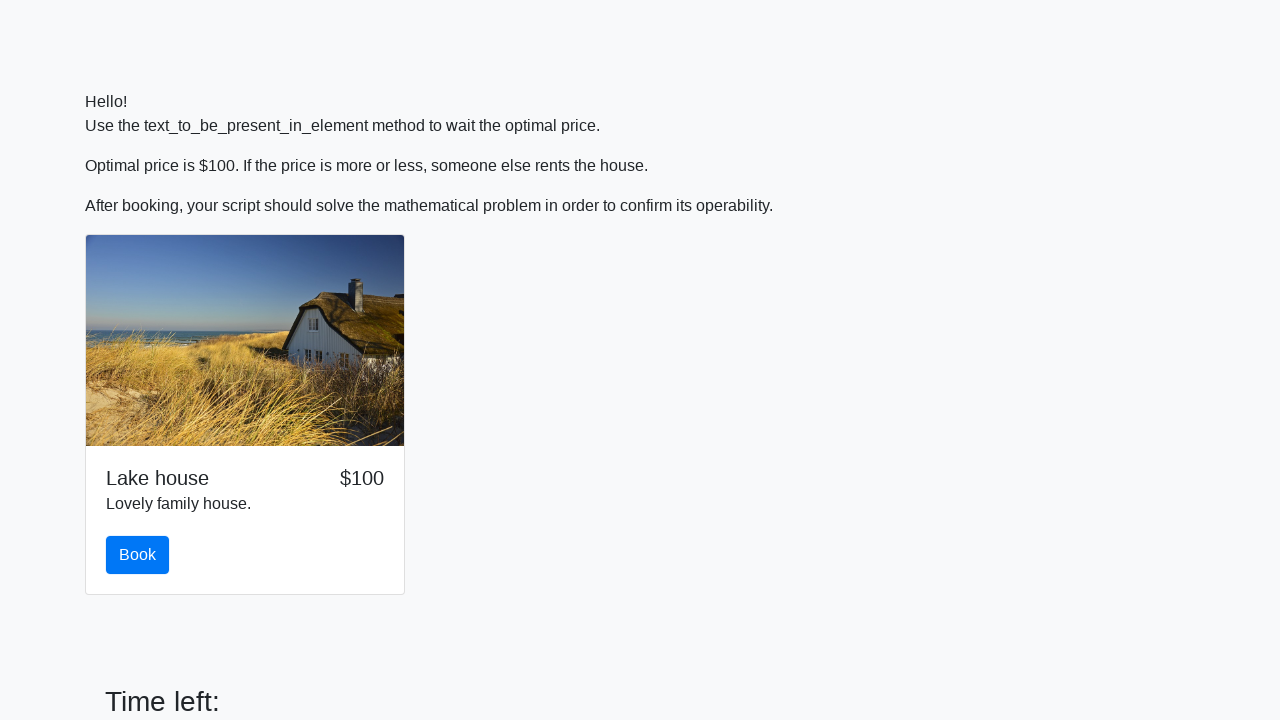

Retrieved x value from input_value element
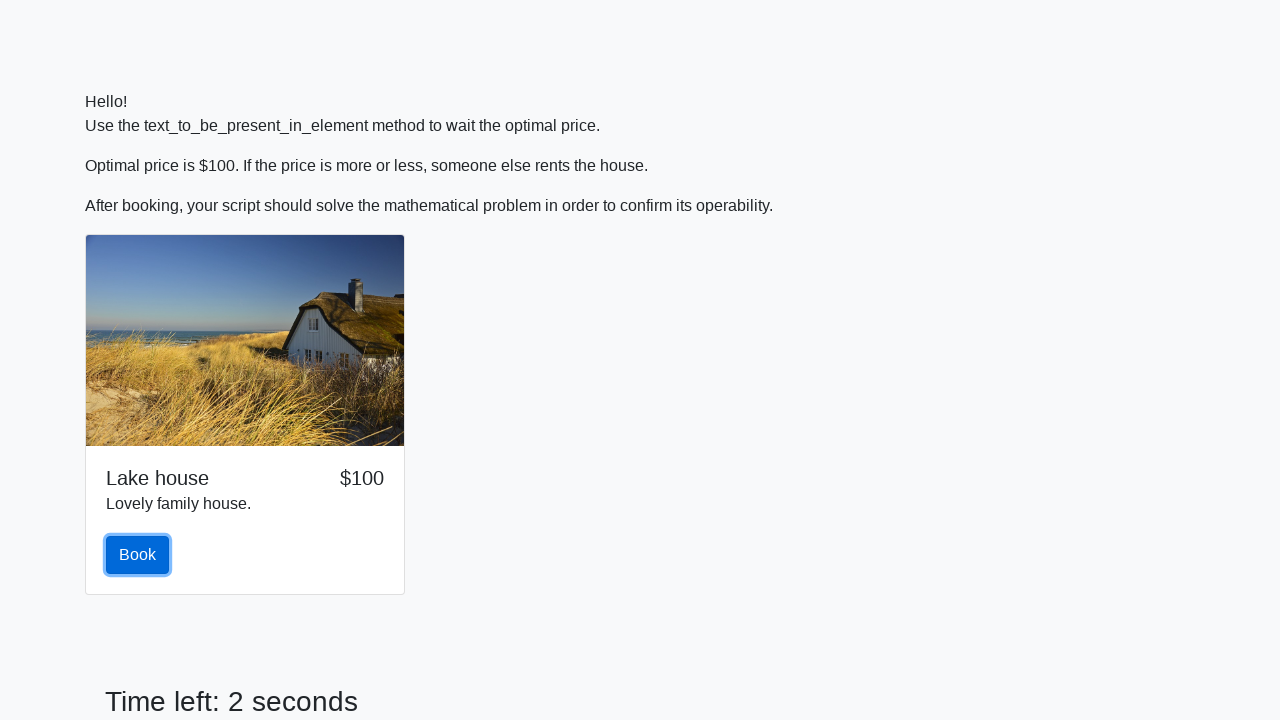

Calculated and filled answer: 2.47143406445461 on #answer
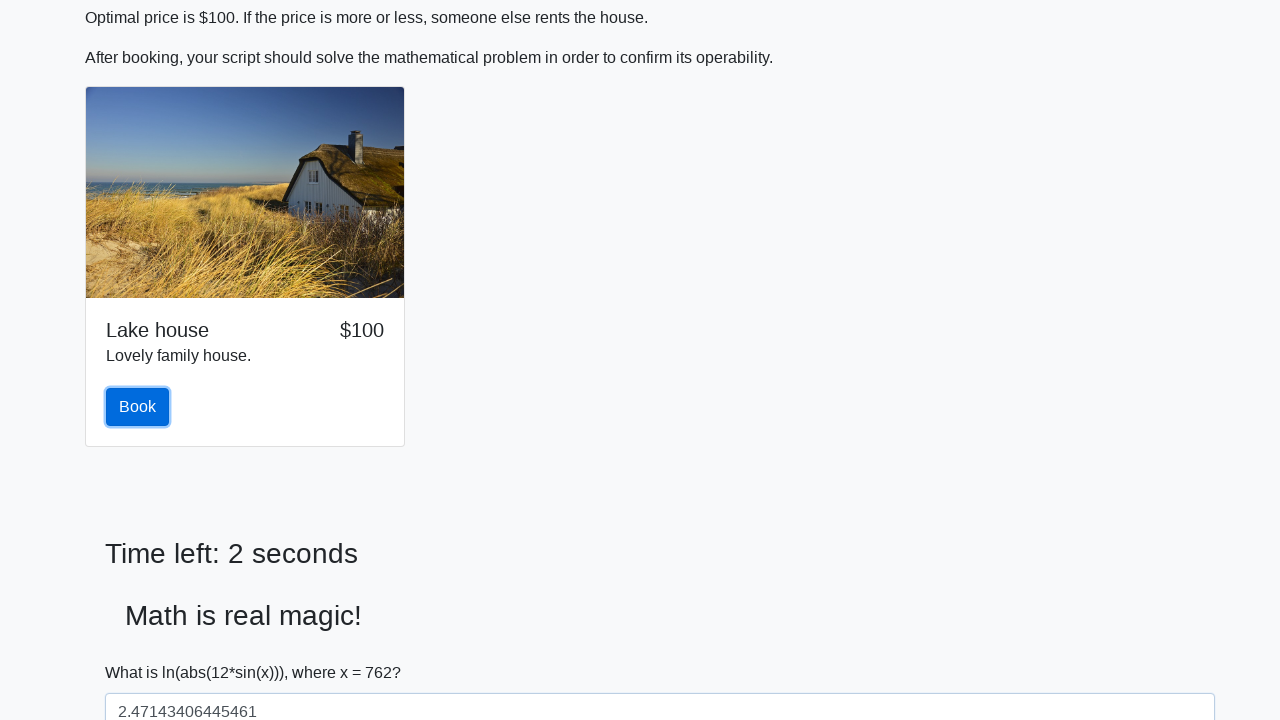

Clicked solve button at (143, 651) on #solve
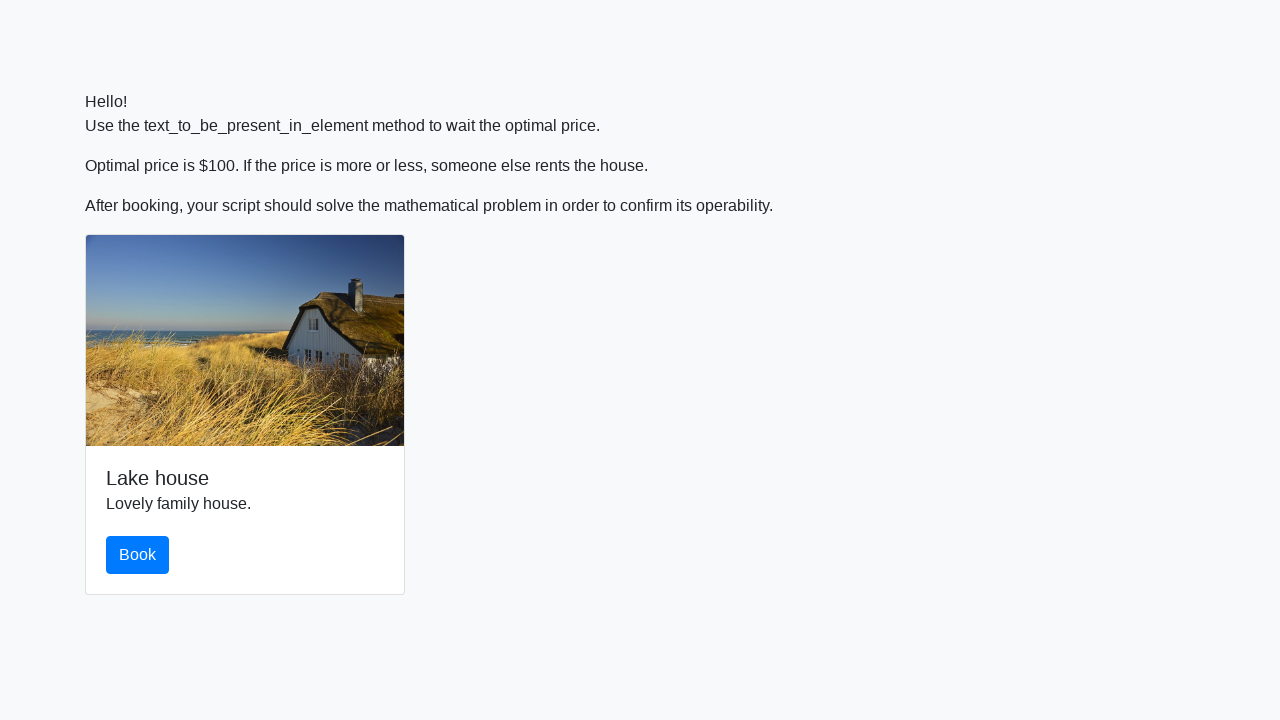

Set up dialog handler to accept alerts
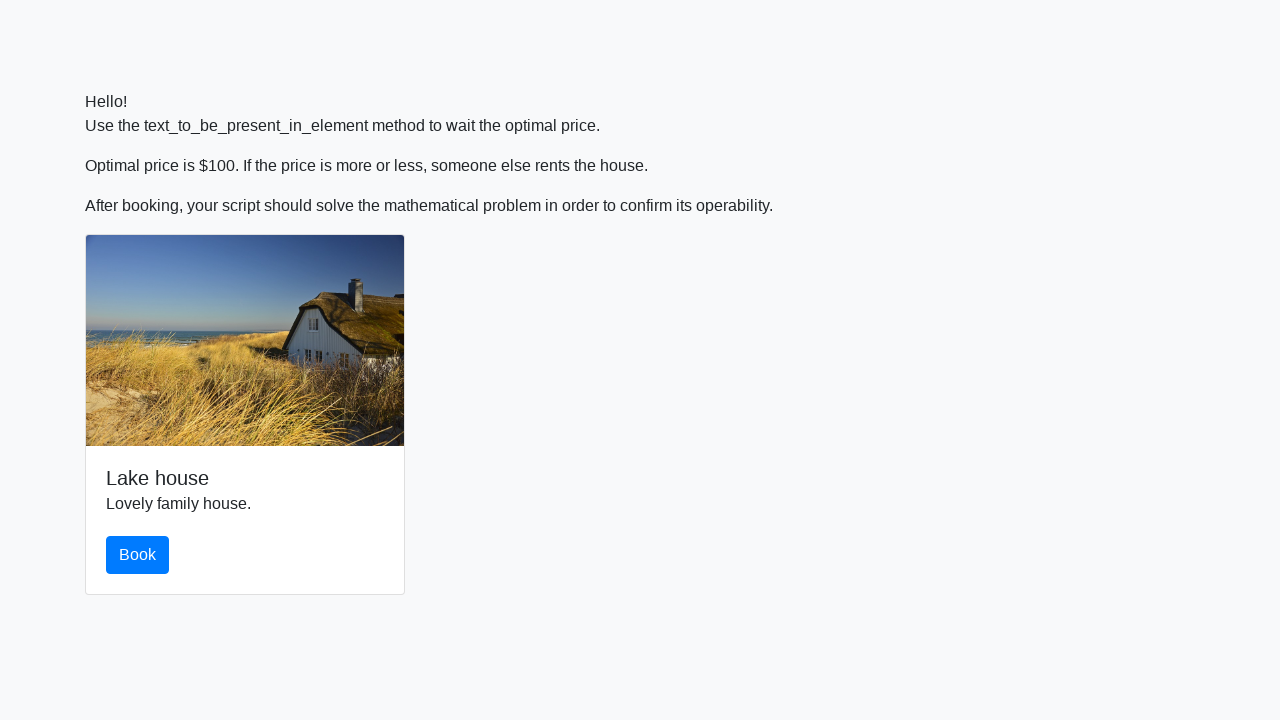

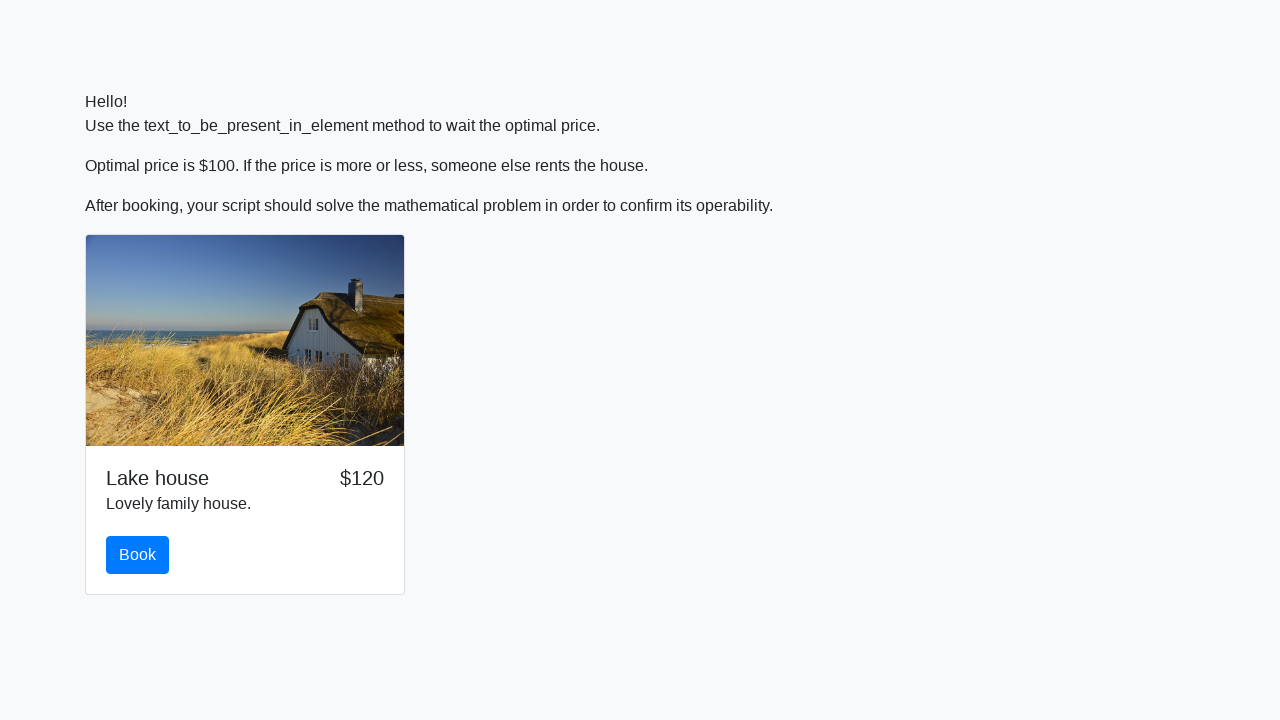